Tests alert handling functionality by clicking a button that triggers an alert and accepting it

Starting URL: https://formy-project.herokuapp.com/switch-window

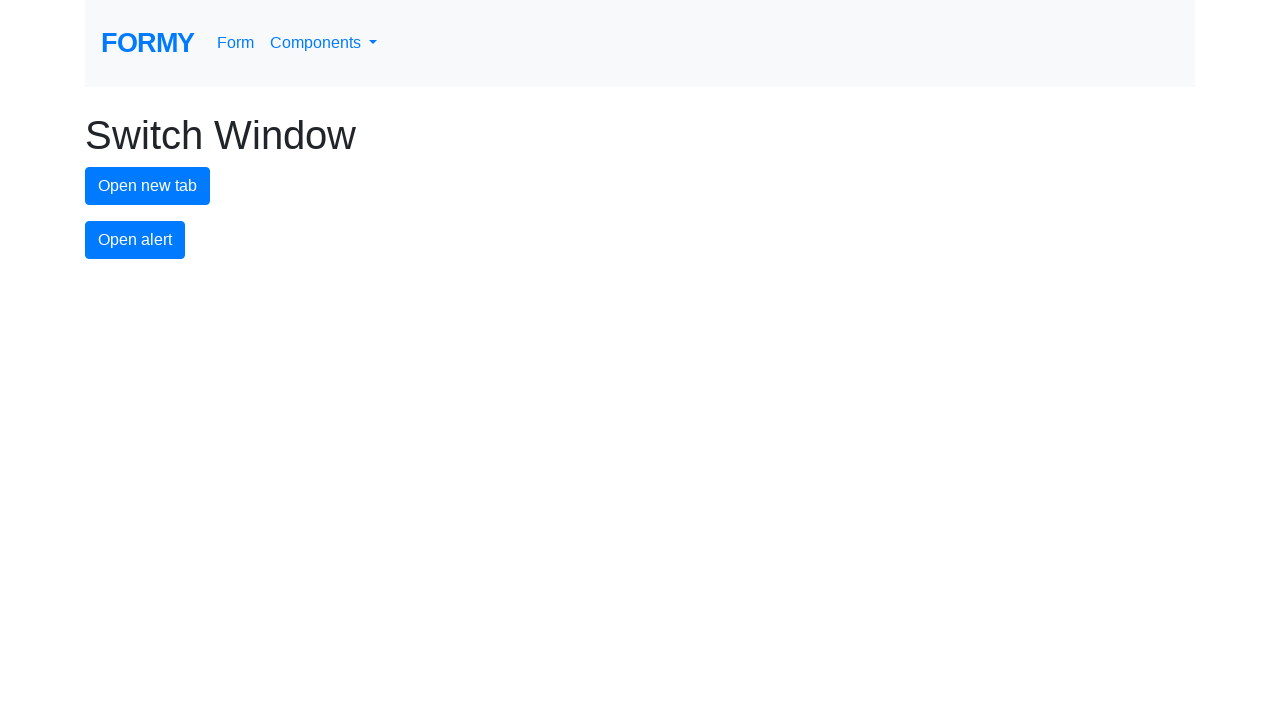

Clicked alert button to trigger alert popup at (135, 240) on #alert-button
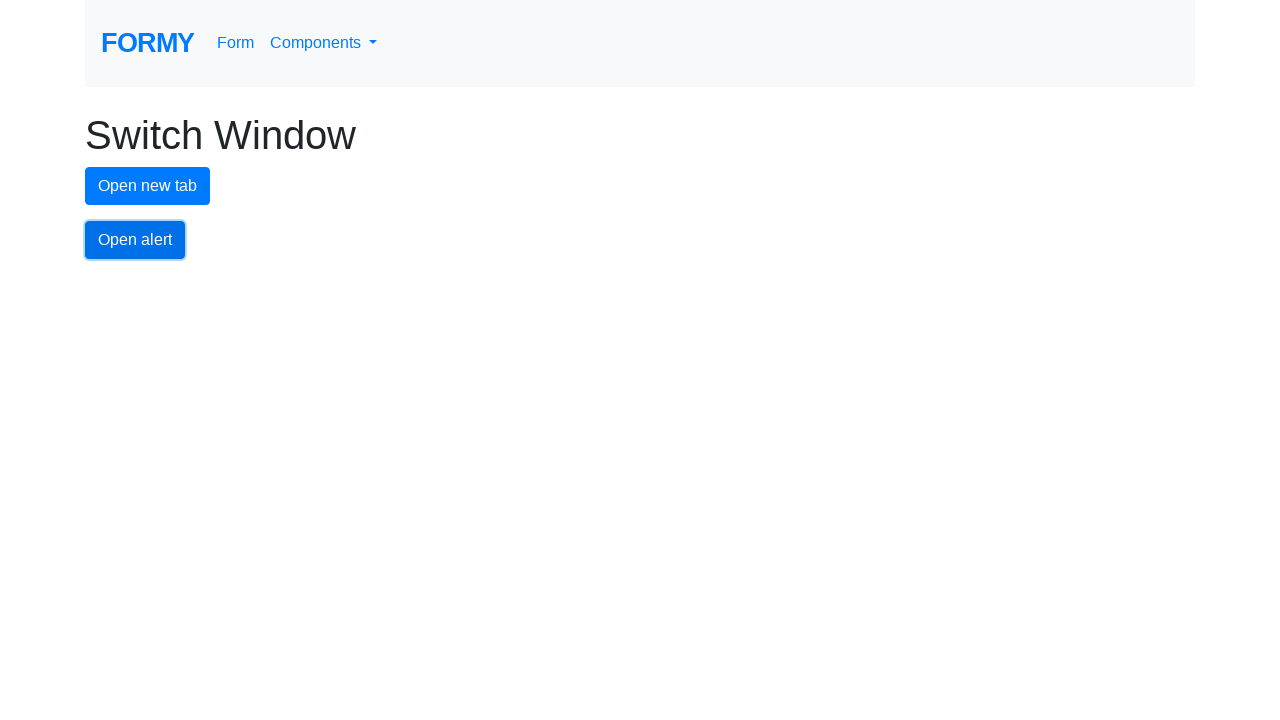

Set up dialog handler to accept alert
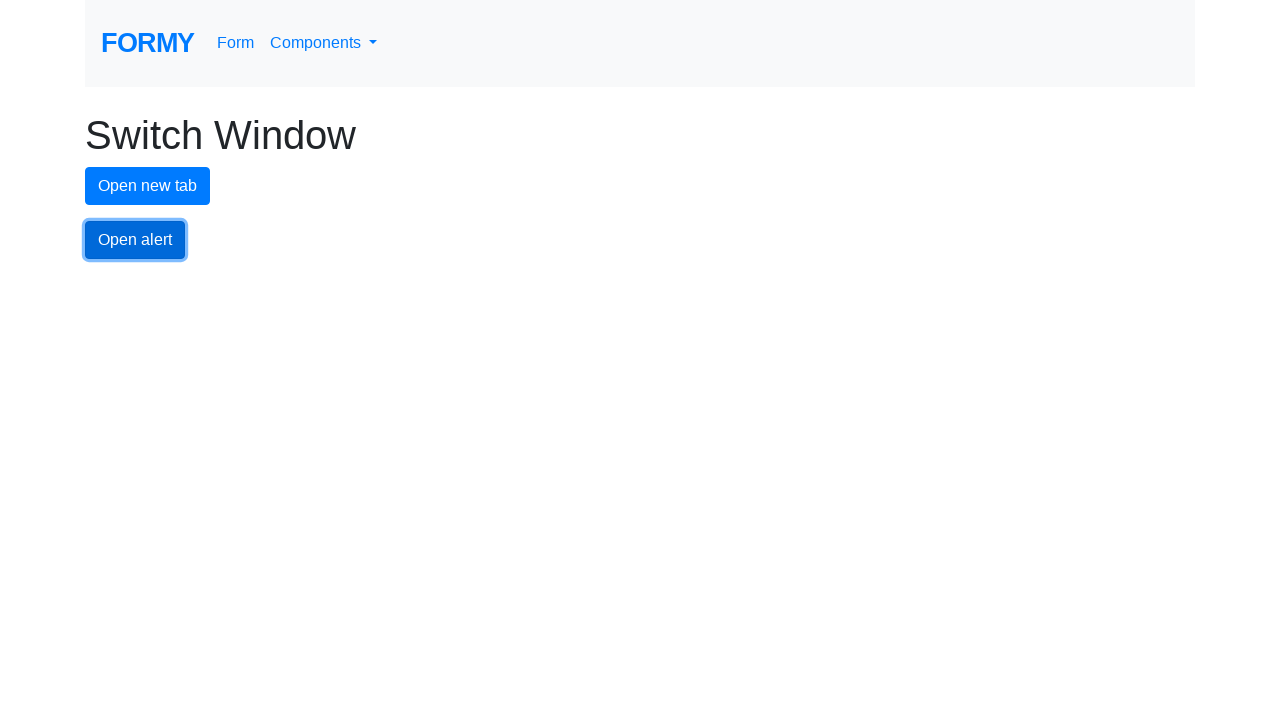

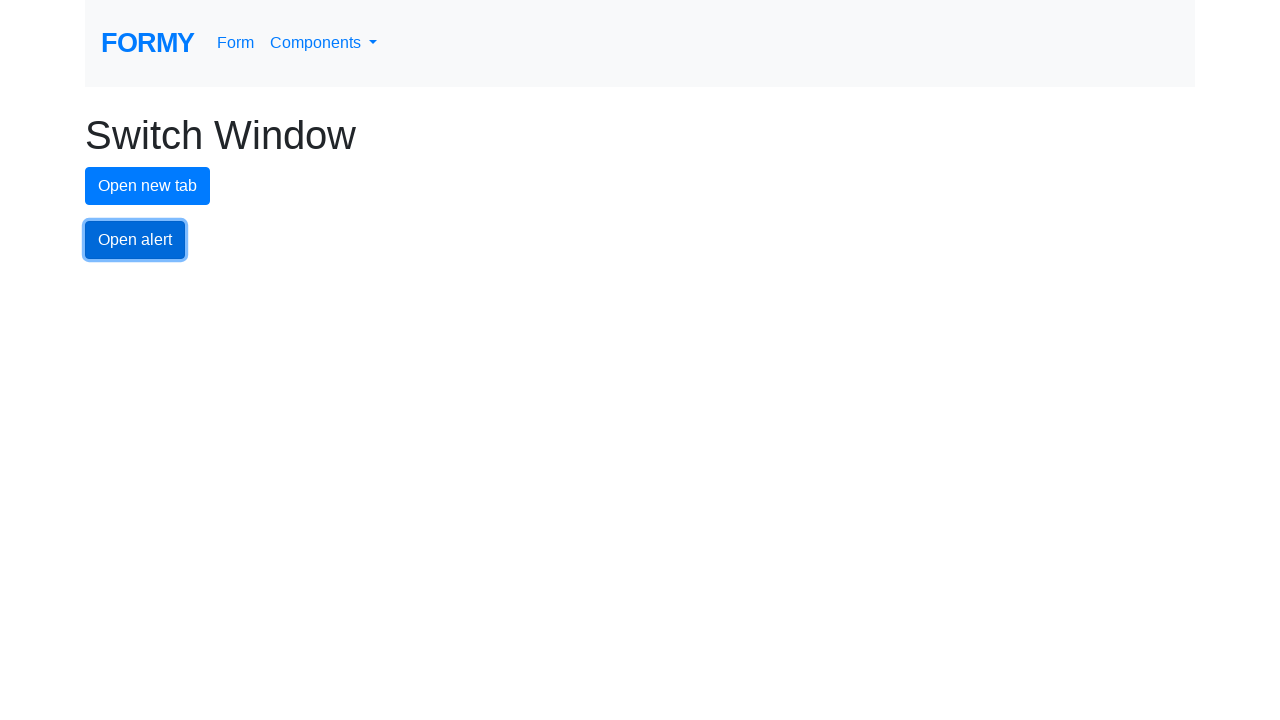